Clicks a button that opens a new tab and verifies the heading text on the new page

Starting URL: https://demoqa.com/browser-windows

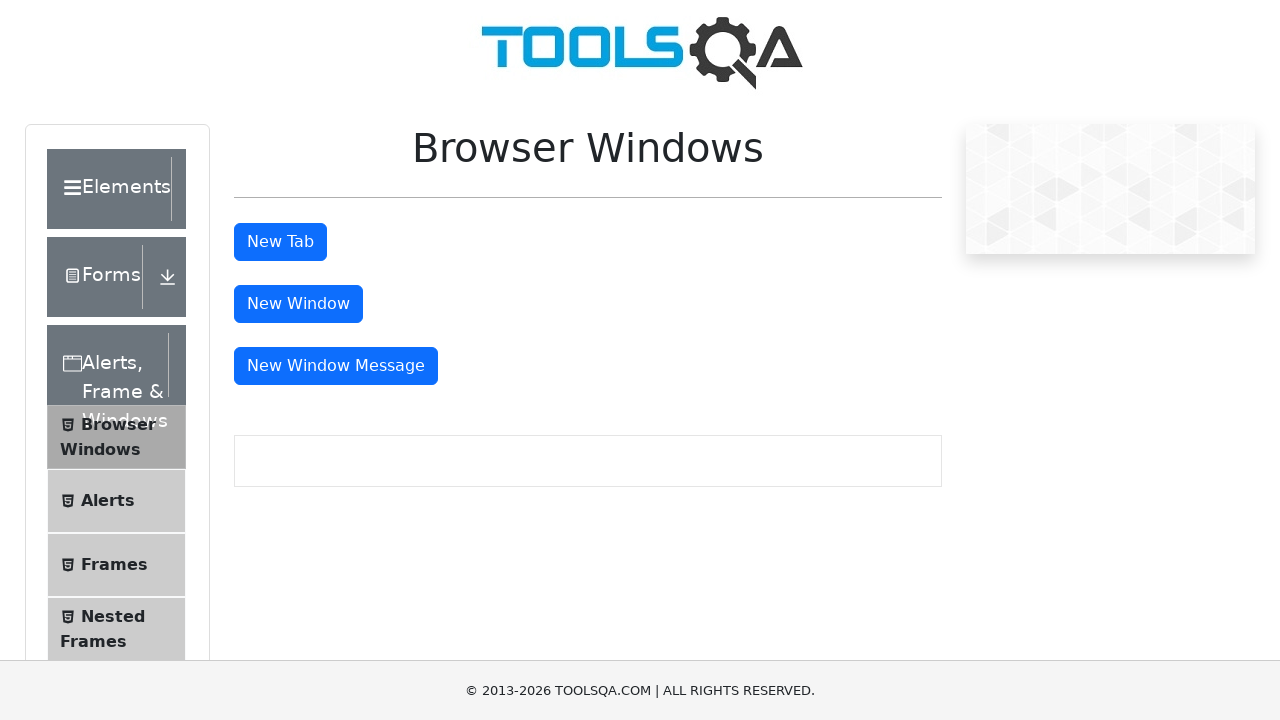

Clicked tab button to open new page at (280, 242) on #tabButton
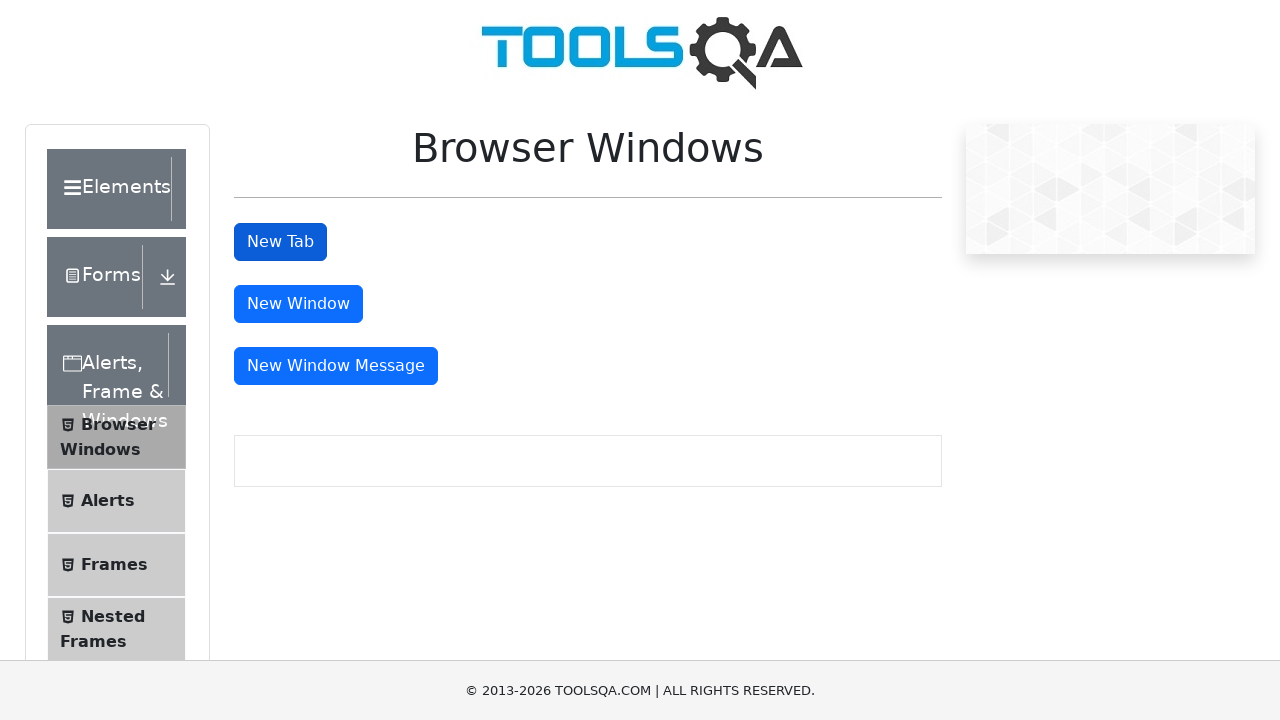

New tab opened and captured
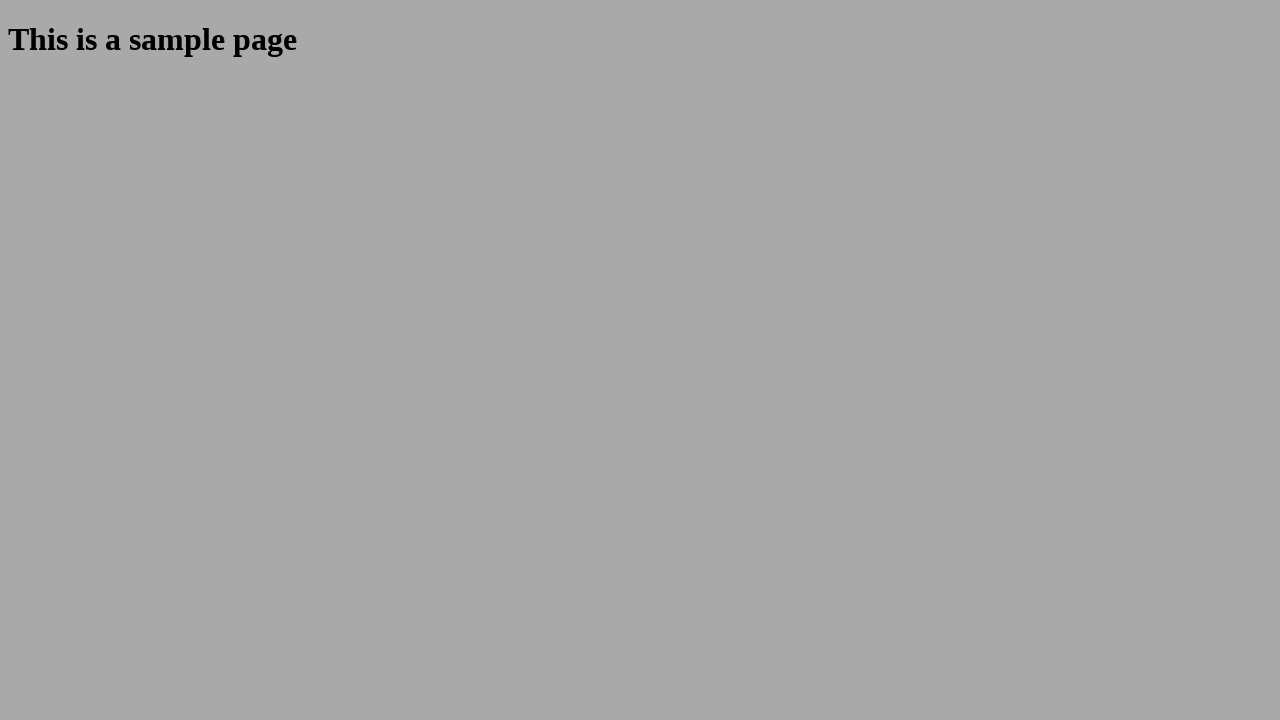

New page finished loading
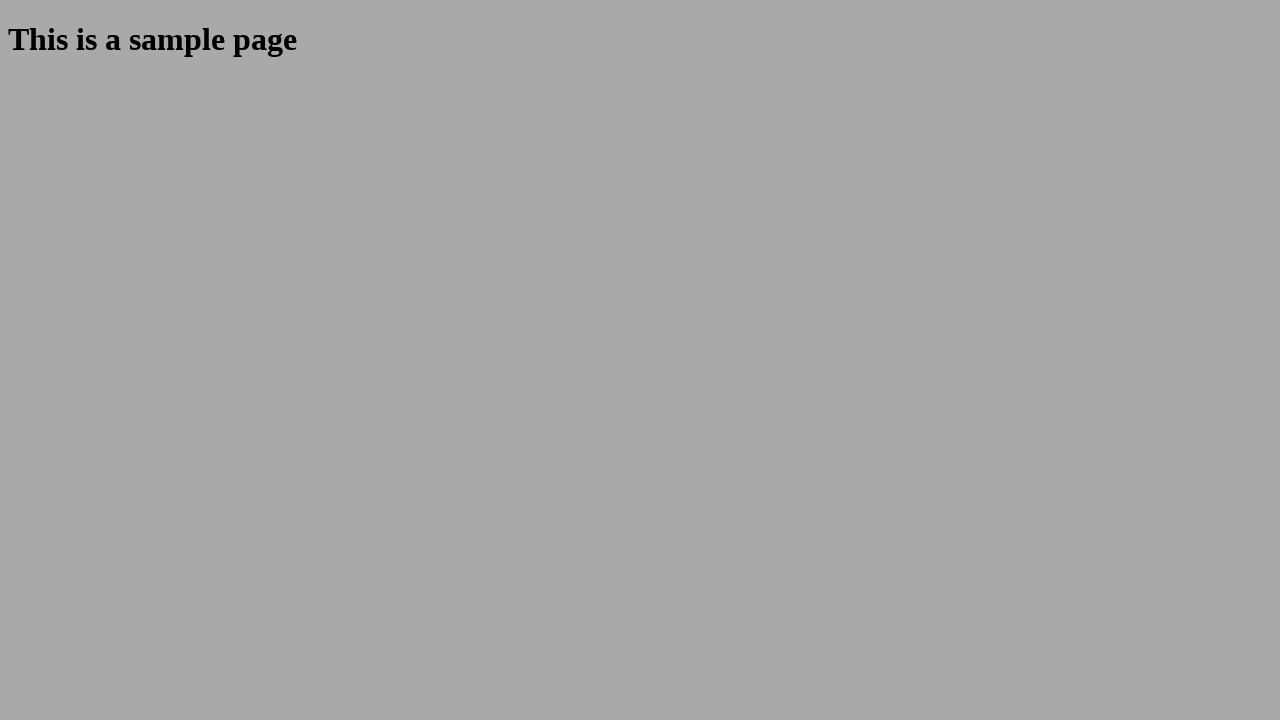

Verified heading text 'This is a sample page' on new page
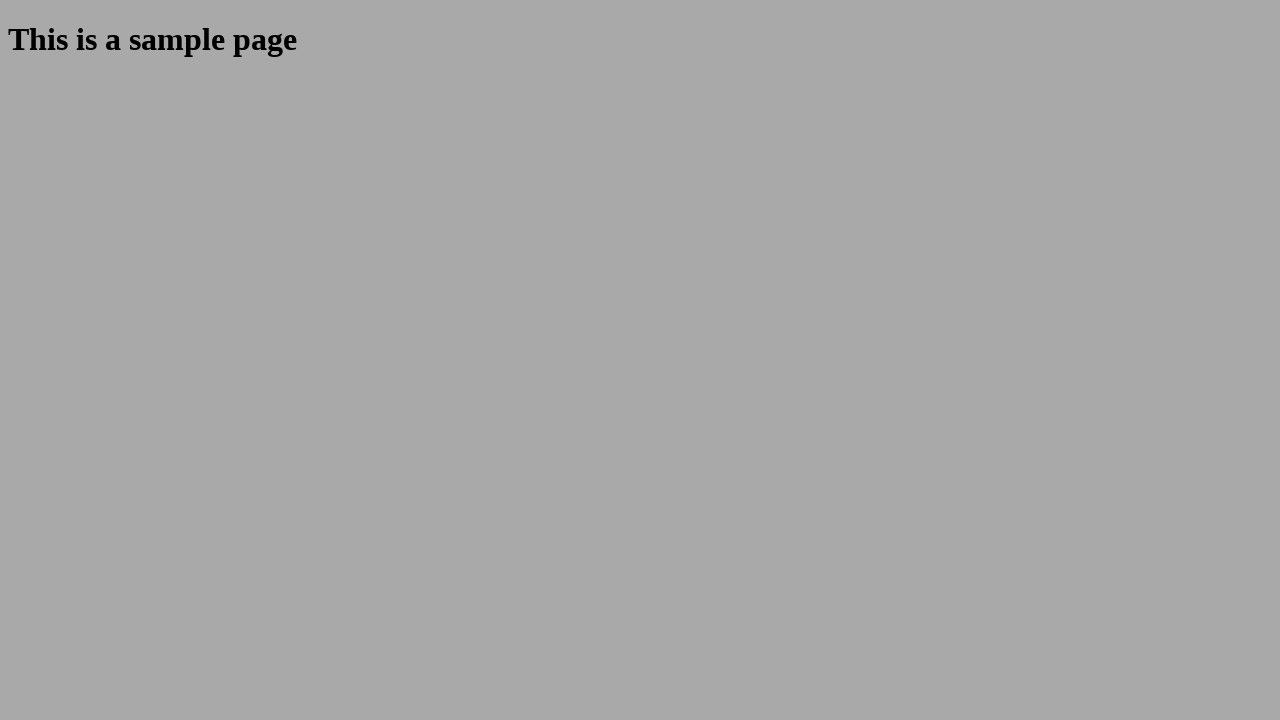

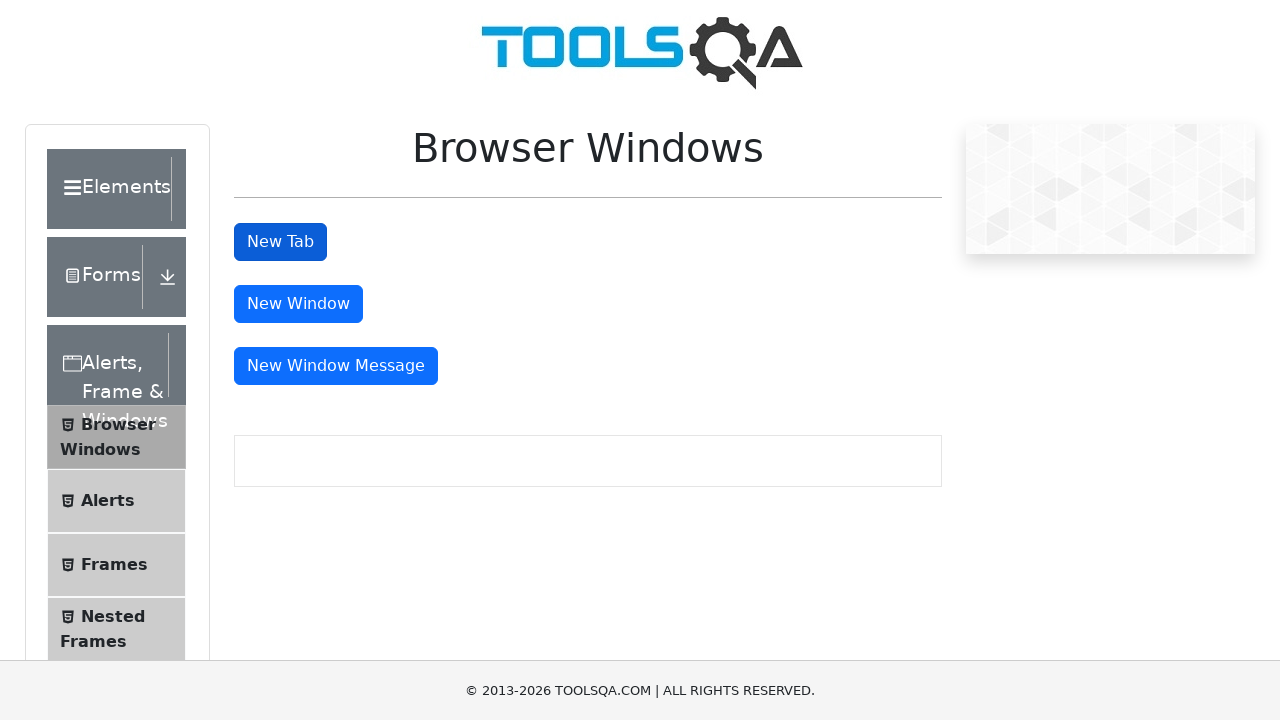